Tests right-click context menu interaction on a course content page by right-clicking on an expandable element, then using keyboard navigation to scroll through options and select one.

Starting URL: http://greenstech.in/selenium-course-content.html

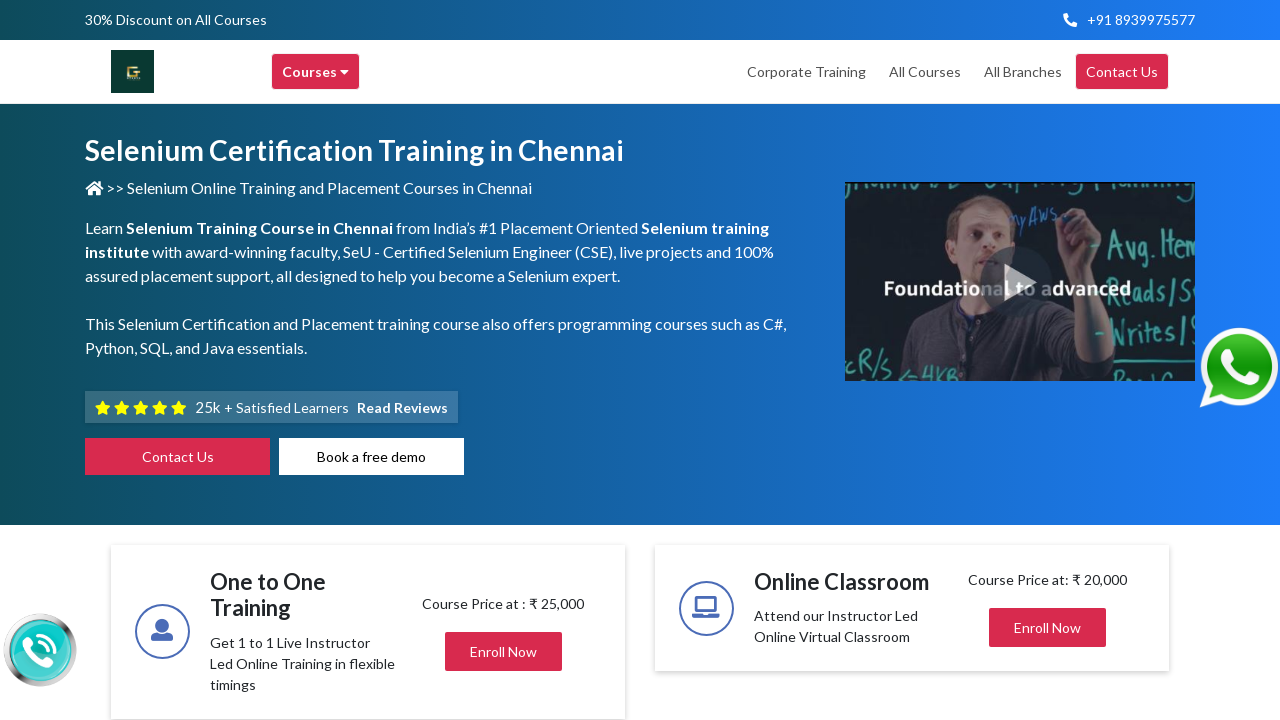

Waited for 7th plus icon element to load
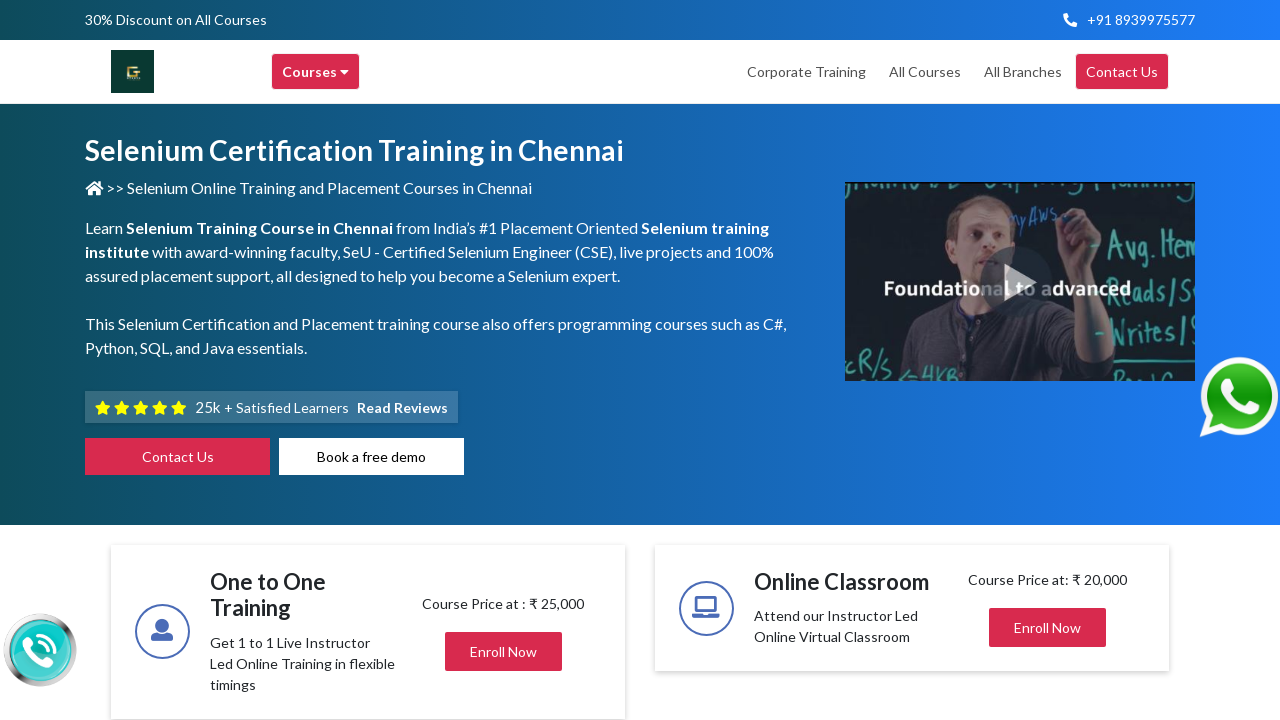

Right-clicked on 7th plus icon to open context menu at (1142, 361) on xpath=(//i[@class='fas fa-plus'])[7]
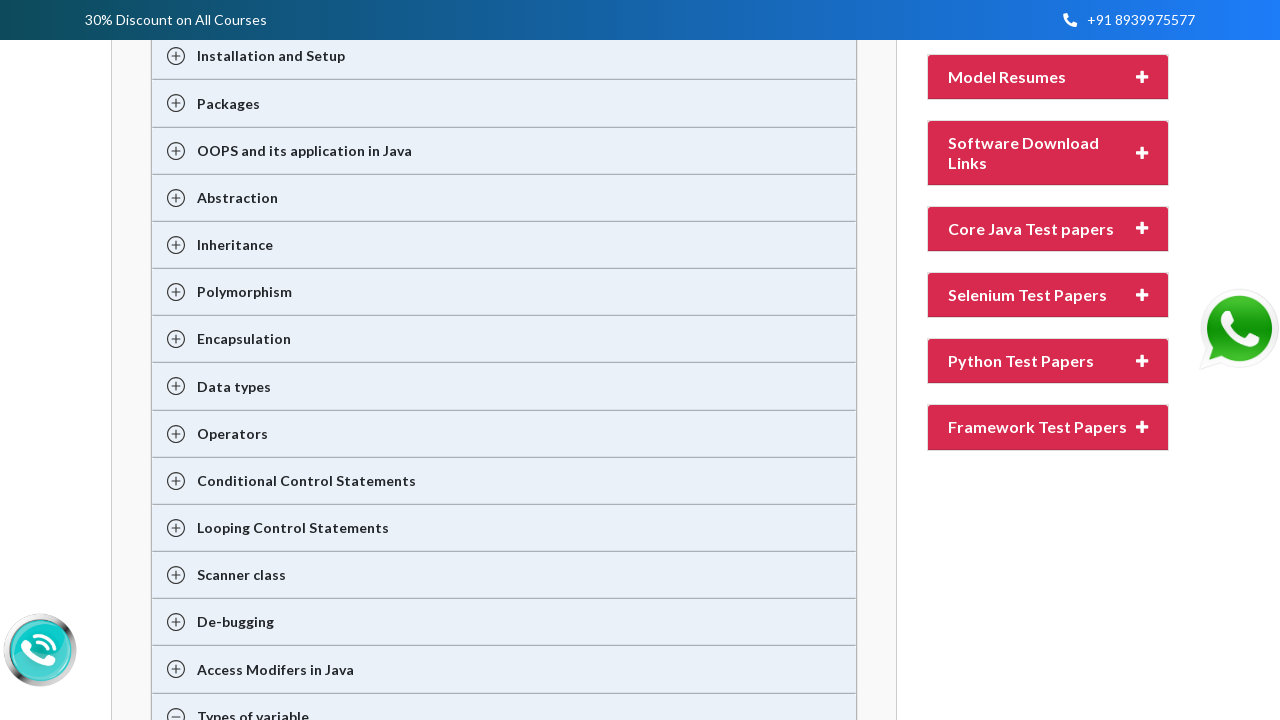

Pressed PageDown to navigate context menu (iteration 1/8)
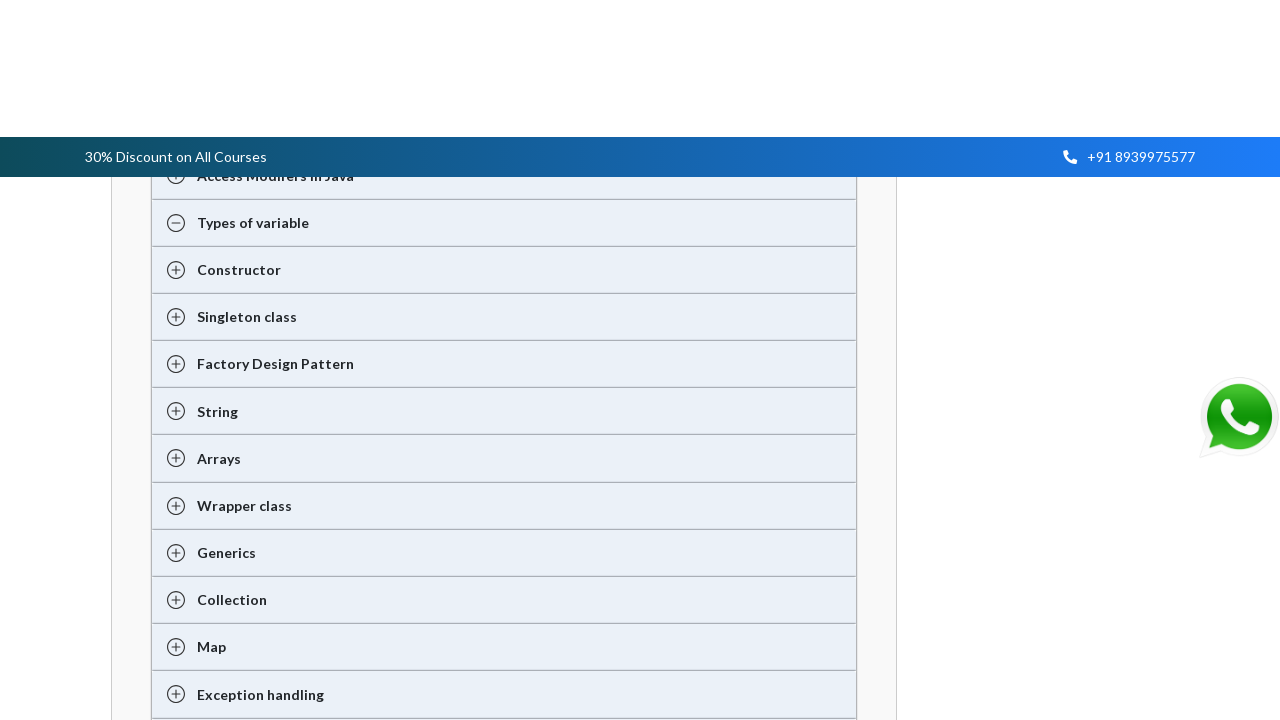

Pressed PageDown to navigate context menu (iteration 2/8)
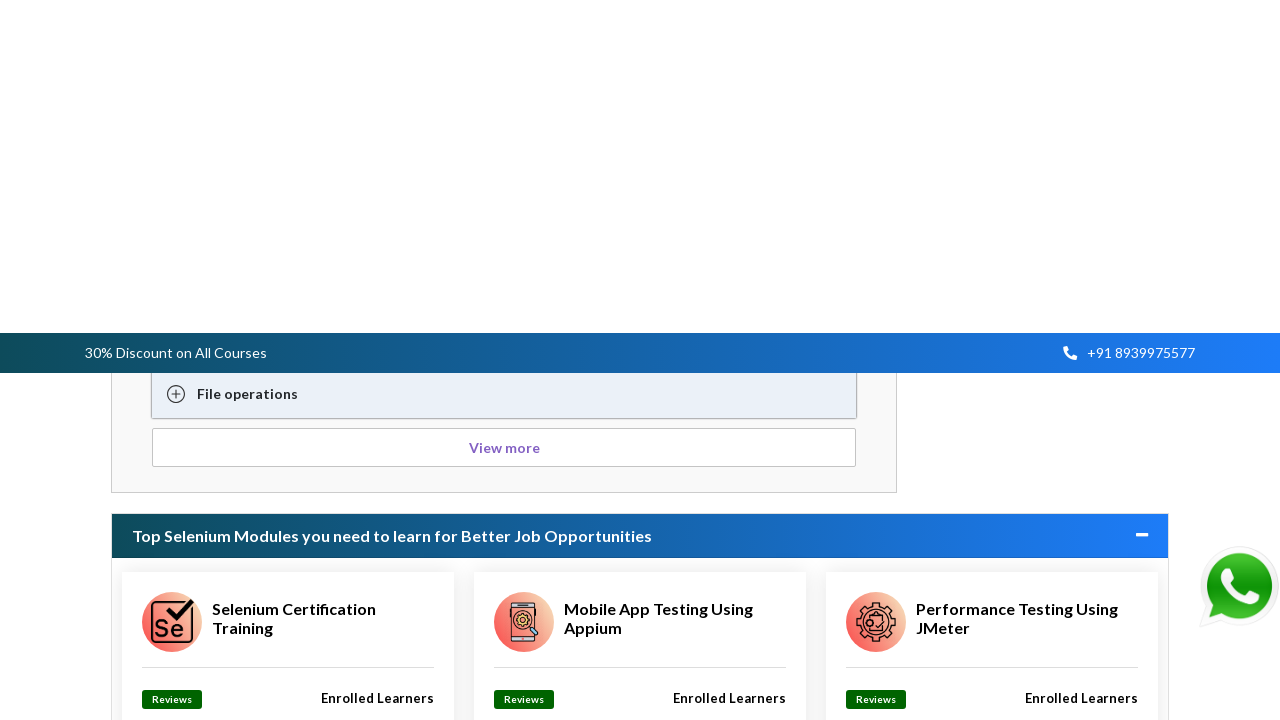

Pressed PageDown to navigate context menu (iteration 3/8)
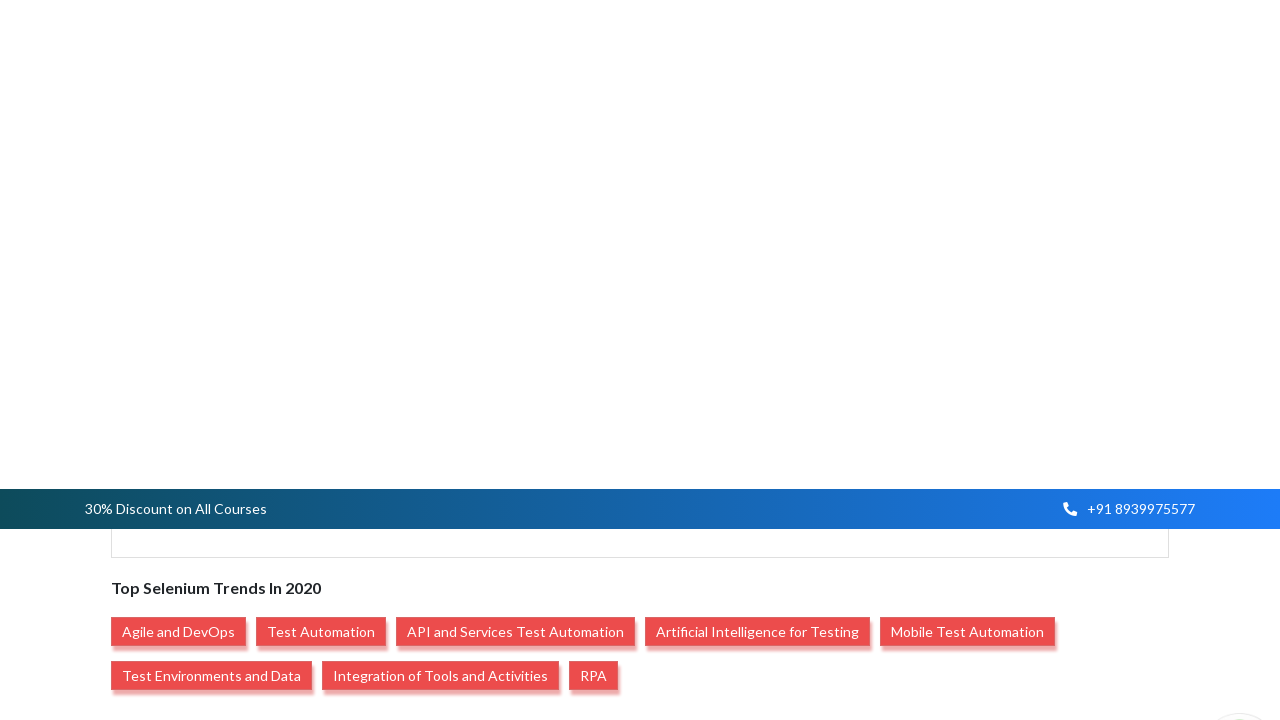

Pressed PageDown to navigate context menu (iteration 4/8)
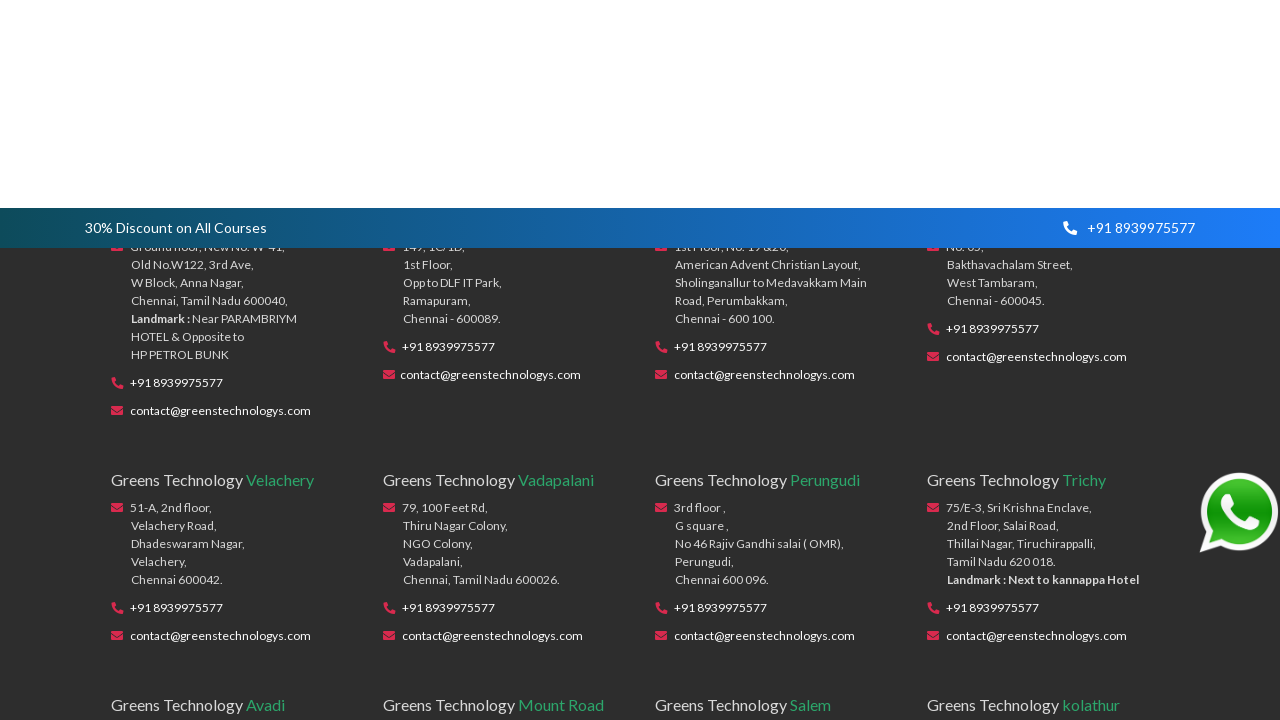

Pressed PageDown to navigate context menu (iteration 5/8)
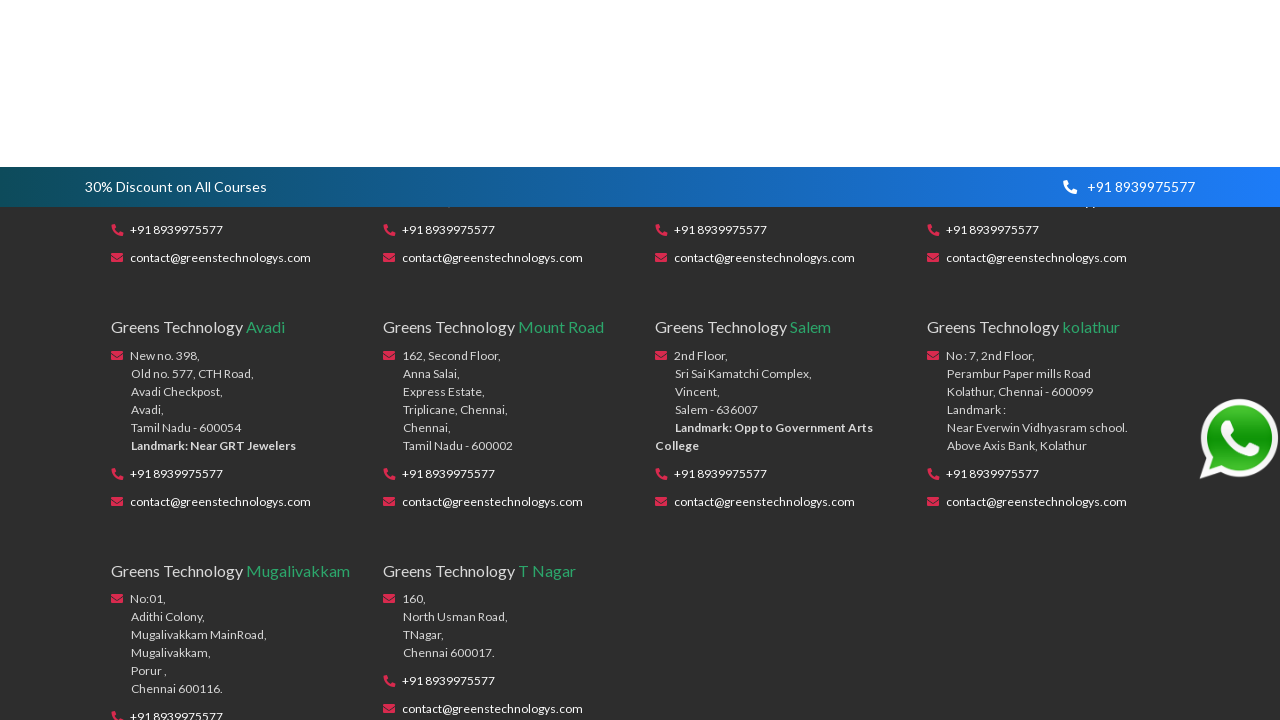

Pressed PageDown to navigate context menu (iteration 6/8)
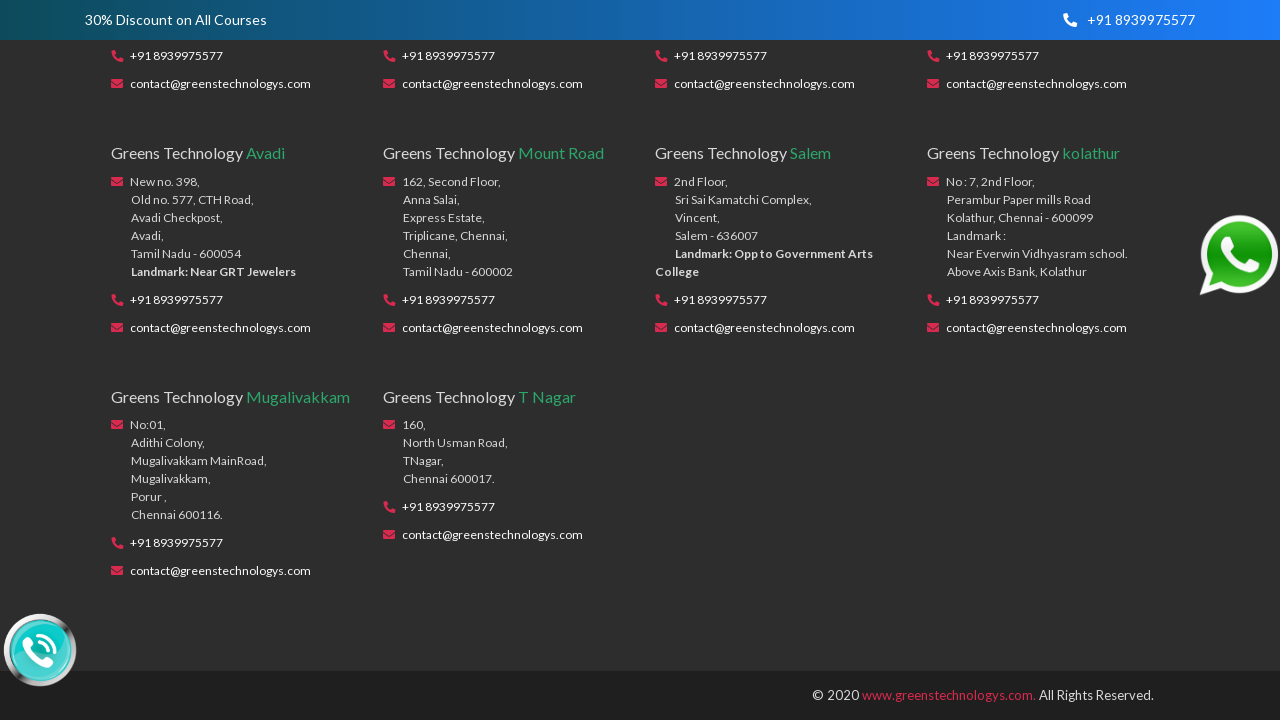

Pressed PageDown to navigate context menu (iteration 7/8)
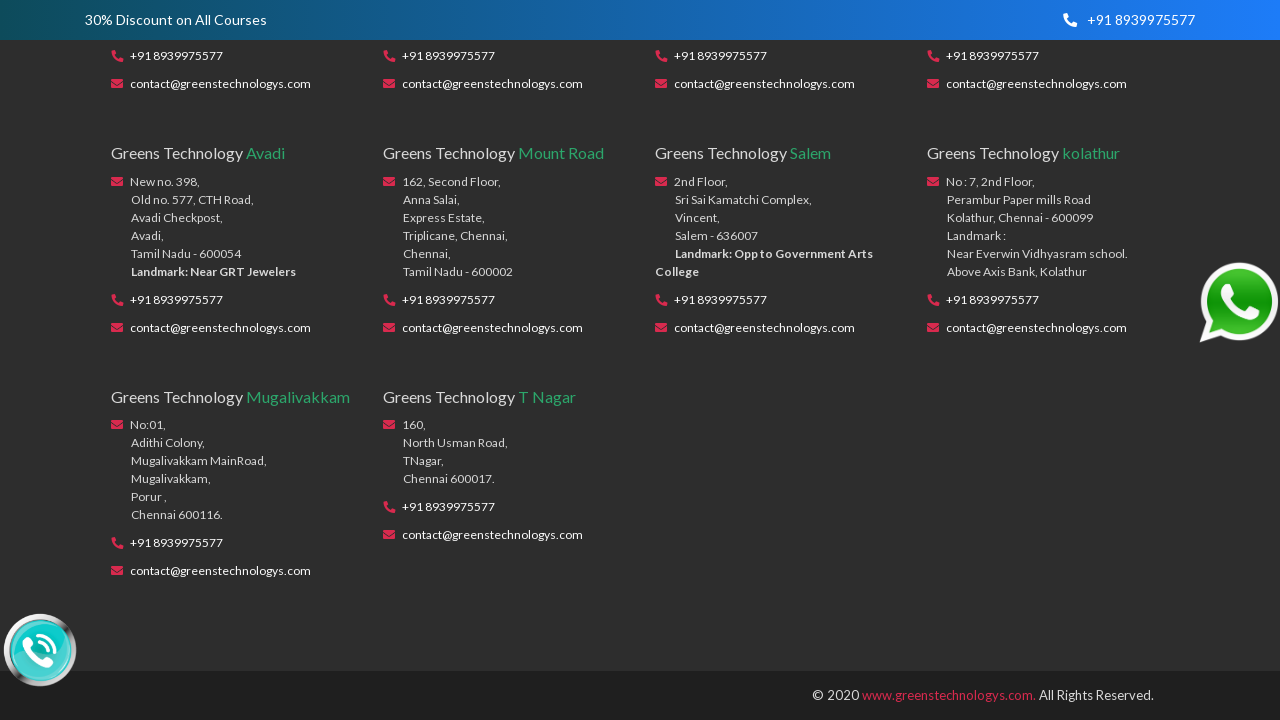

Pressed PageDown to navigate context menu (iteration 8/8)
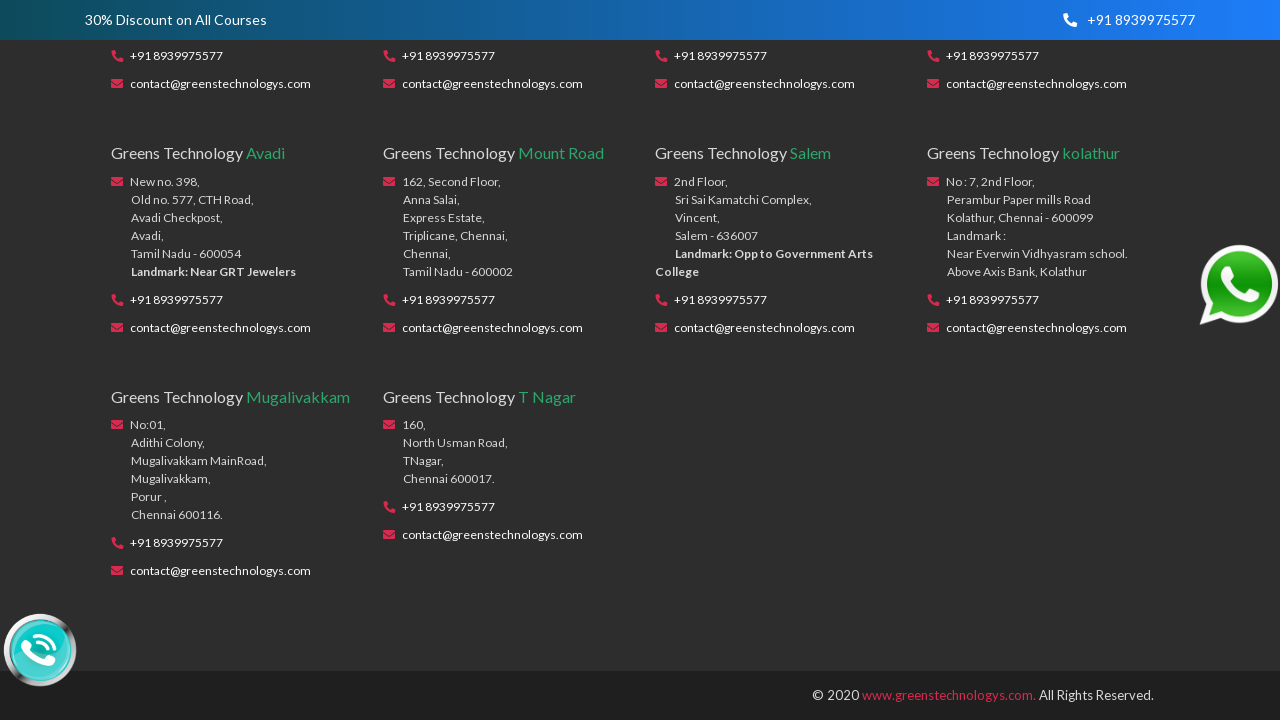

Pressed Enter to select context menu option
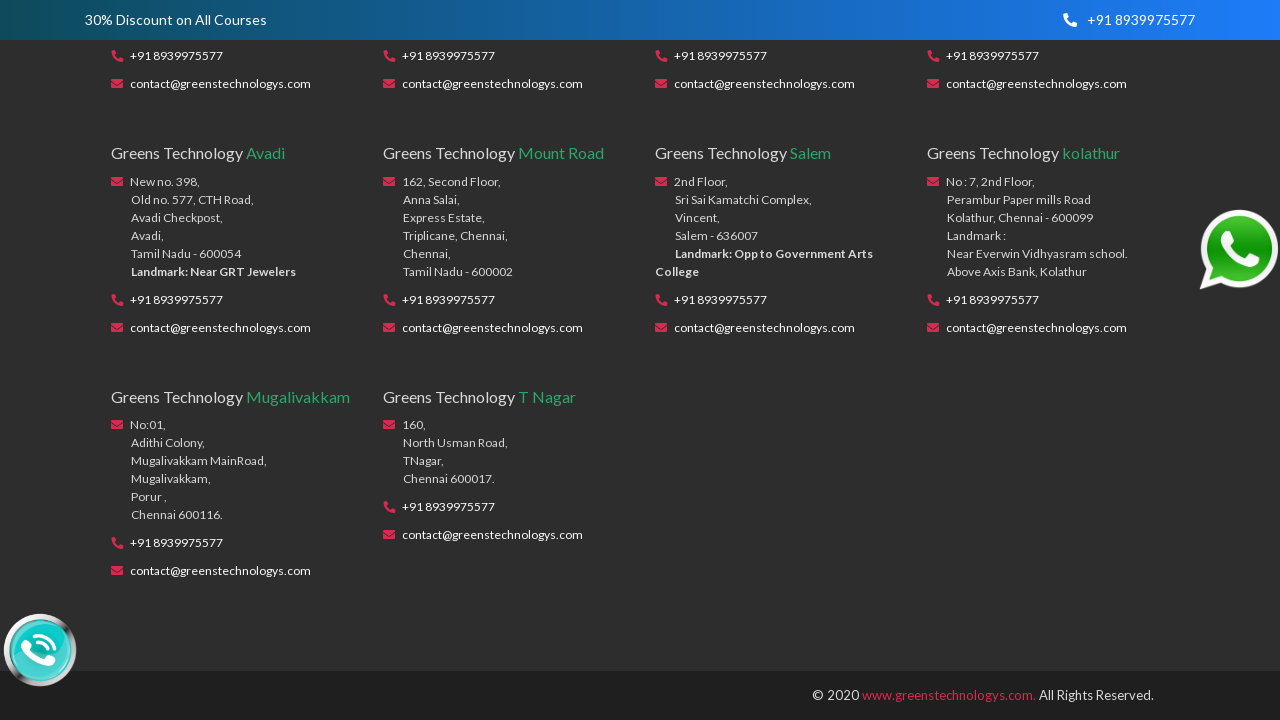

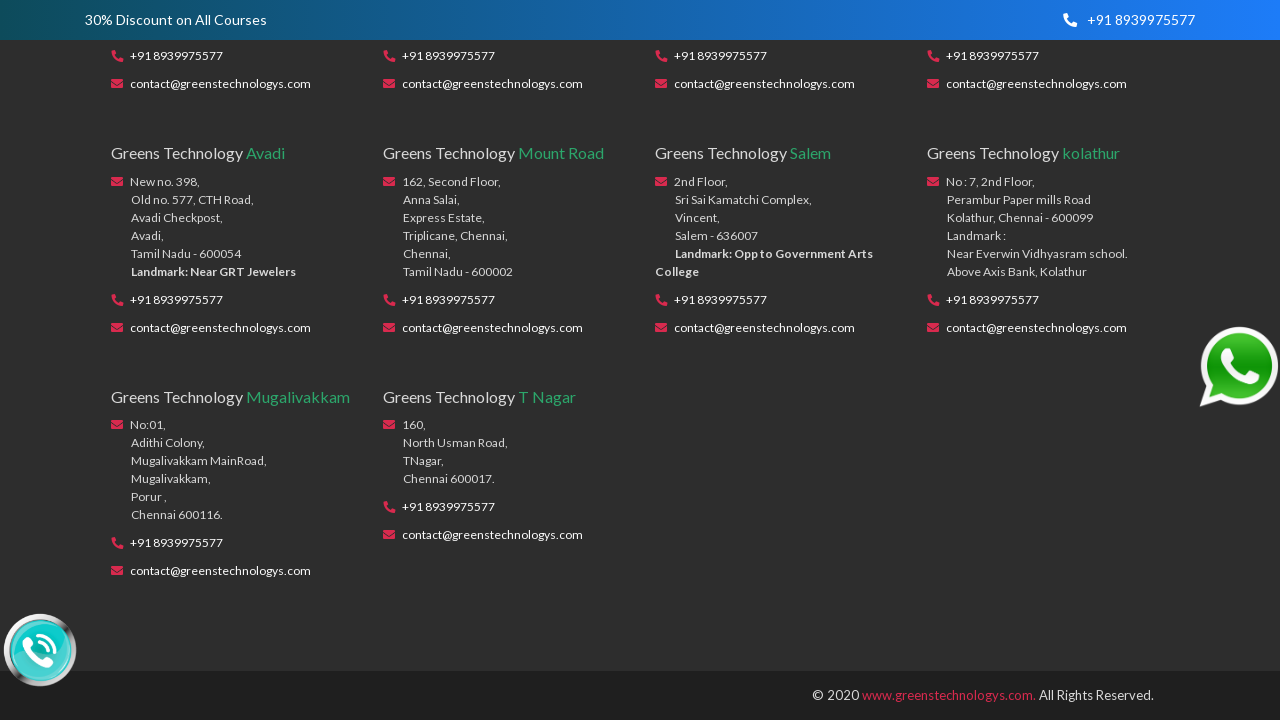